Tests the autosuggestion dropdown functionality by typing a partial text "ind" in the autocomplete field and selecting "India" from the dropdown suggestions that appear.

Starting URL: https://rahulshettyacademy.com/dropdownsPractise/

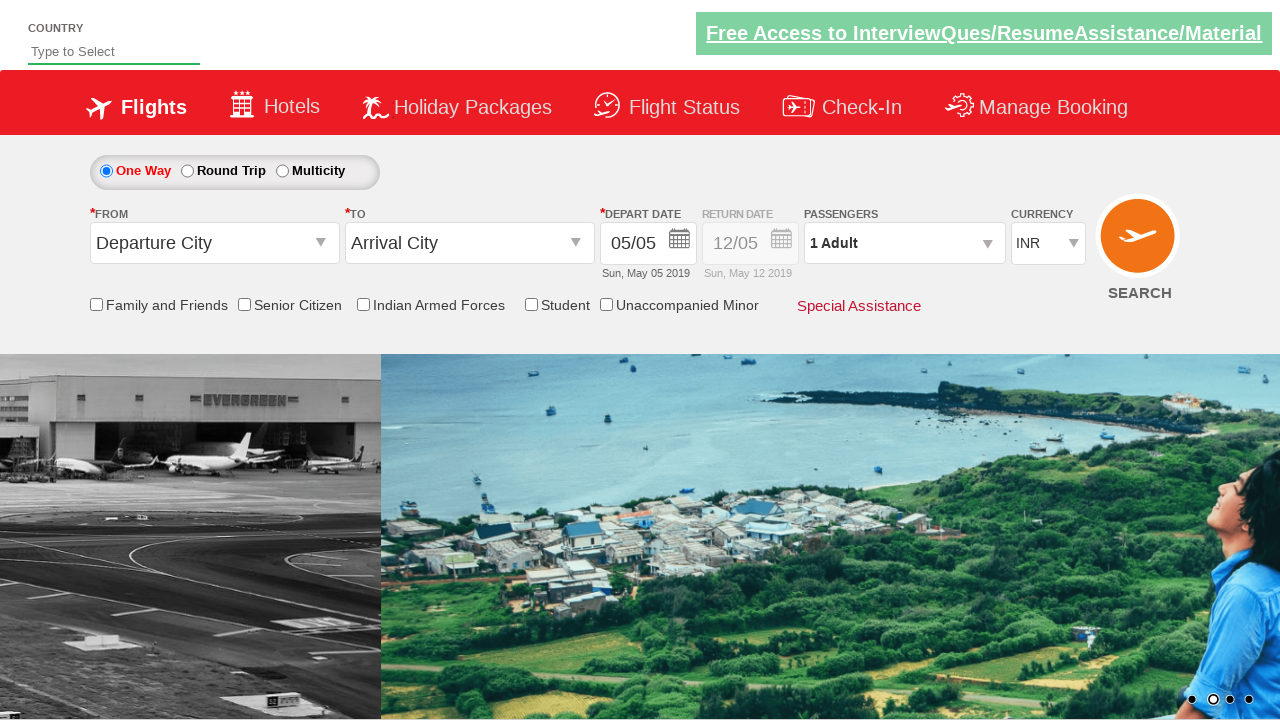

Filled autocomplete field with 'ind' on #autosuggest
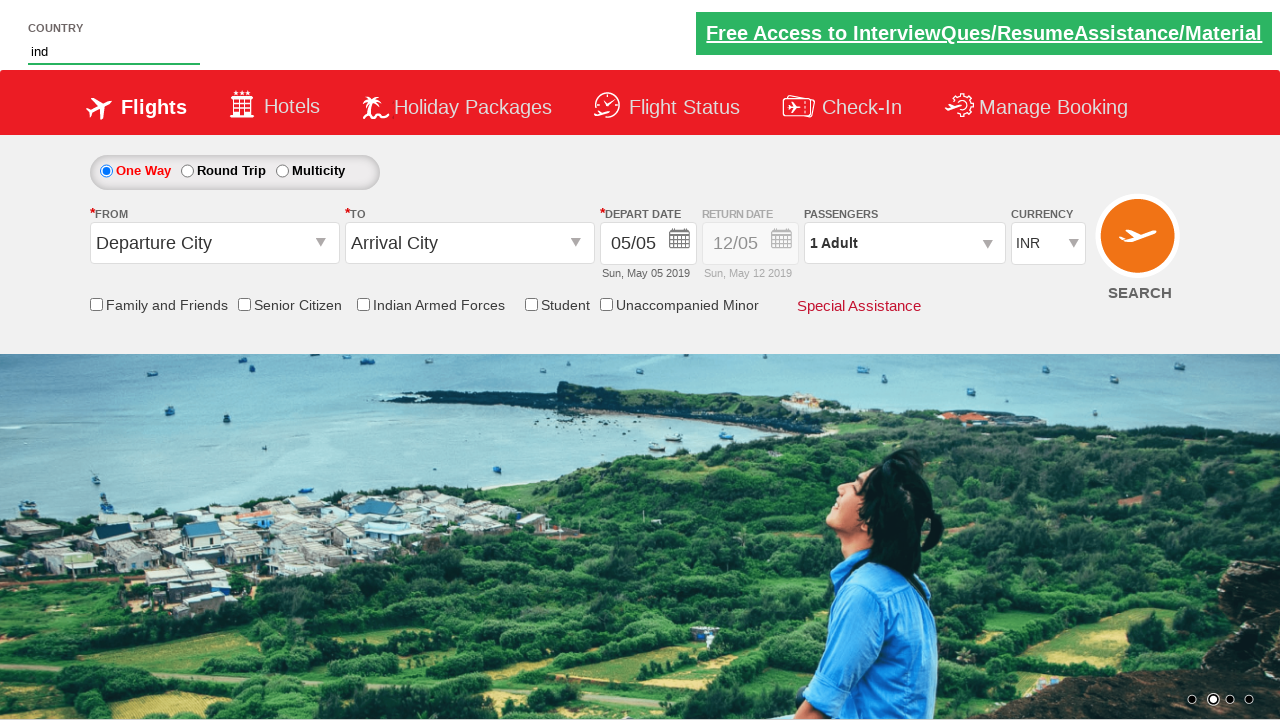

Autocomplete suggestions dropdown appeared
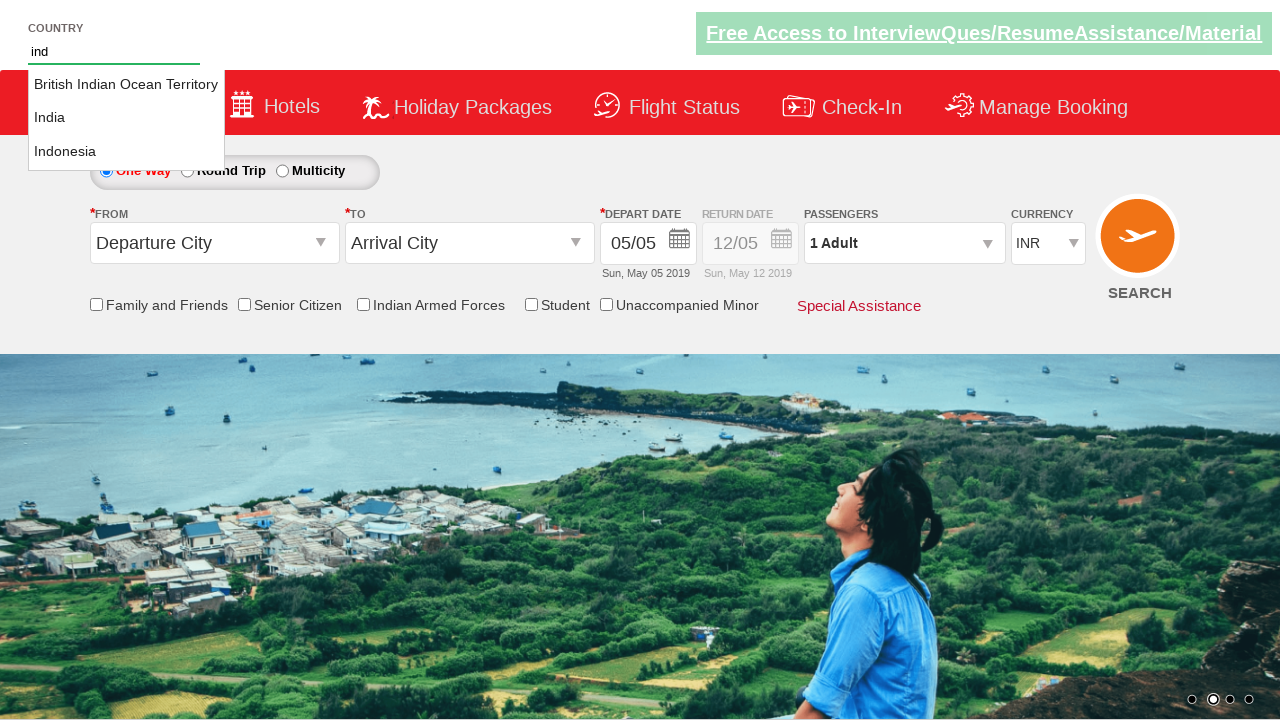

Retrieved all suggestion options from dropdown
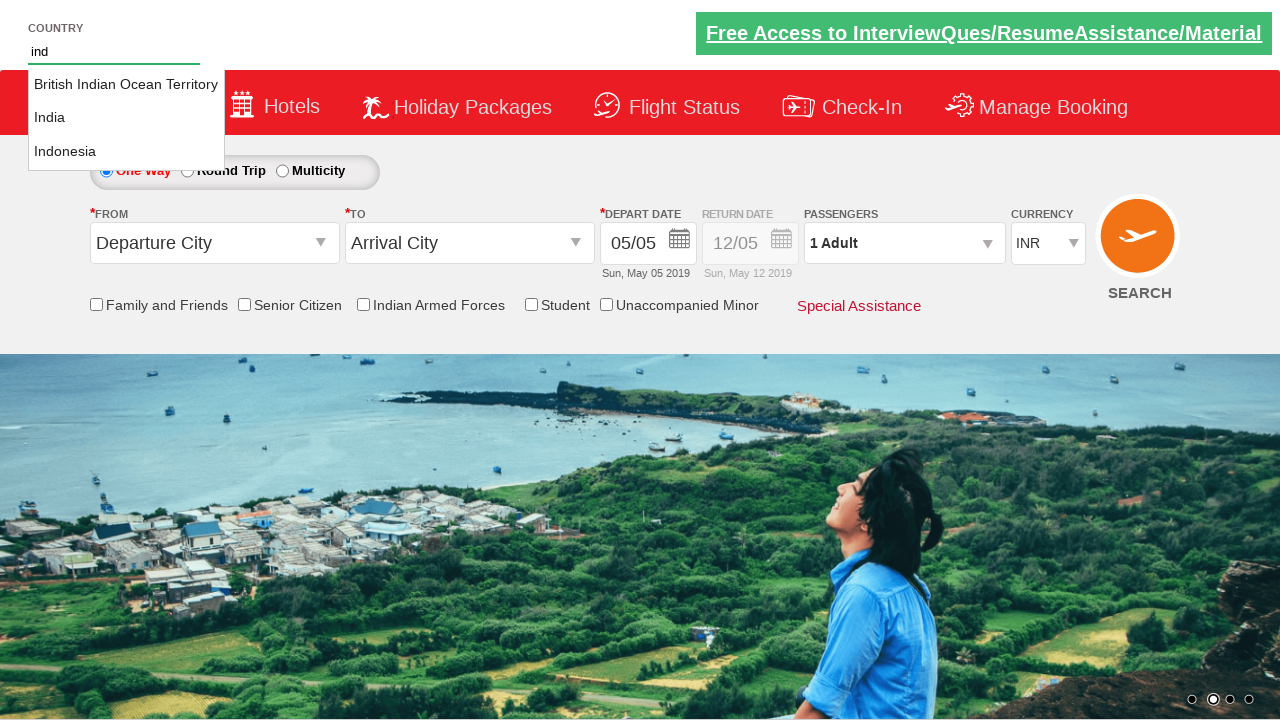

Selected 'India' from autosuggestion dropdown at (126, 118) on li.ui-menu-item a >> nth=1
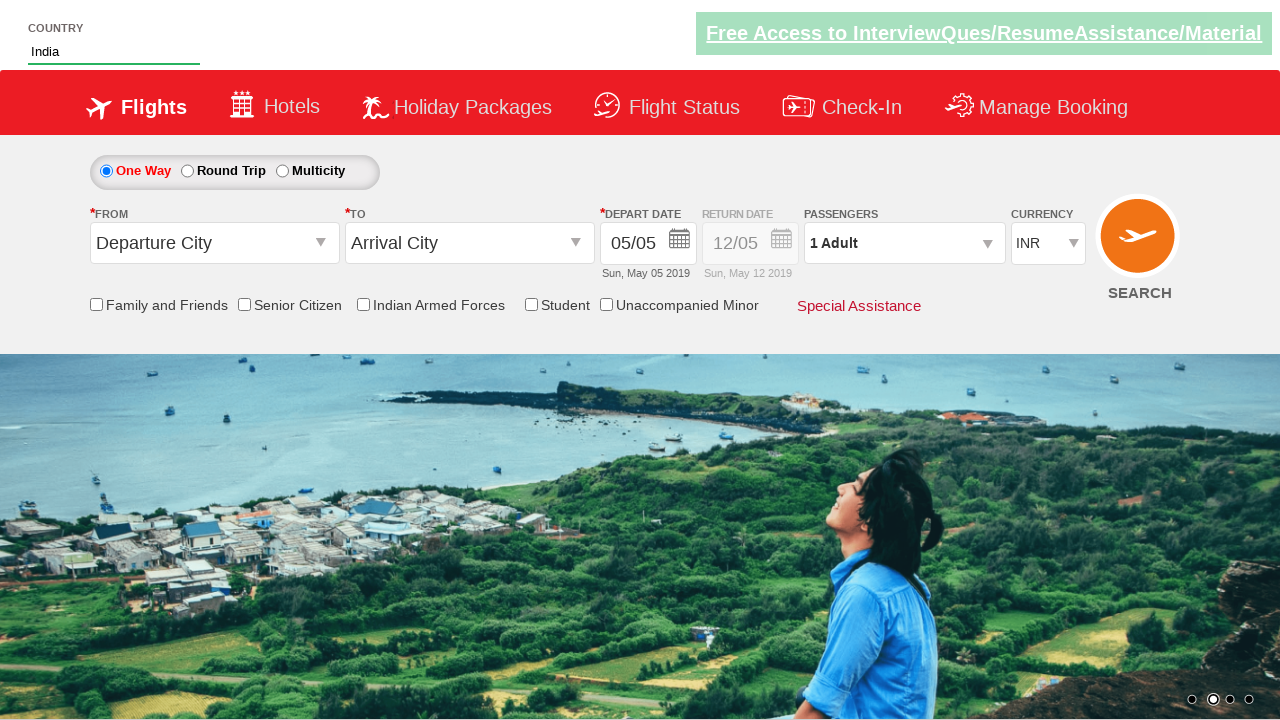

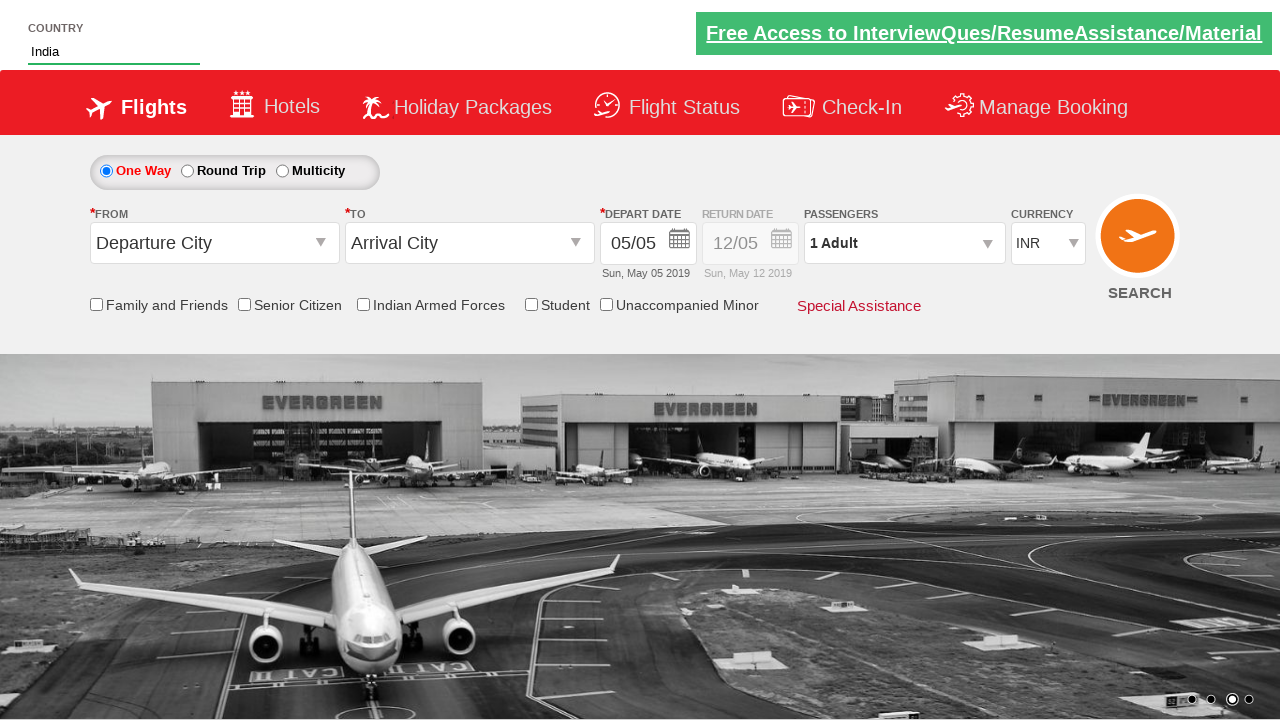